Tests navigation on a Selenium course content page by clicking on the Interview Questions section and then selecting the CTS Interview Question link.

Starting URL: http://greenstech.in/selenium-course-content.html

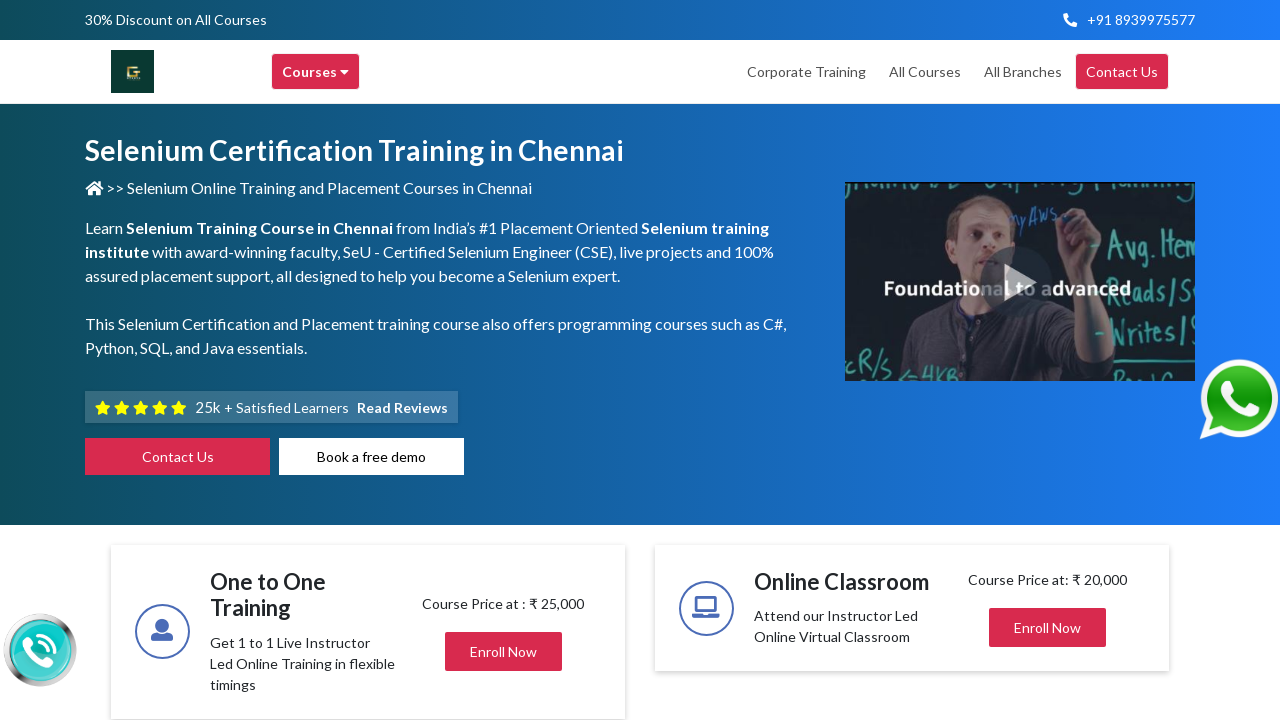

Clicked on the Interview Questions section heading at (1048, 361) on #heading20
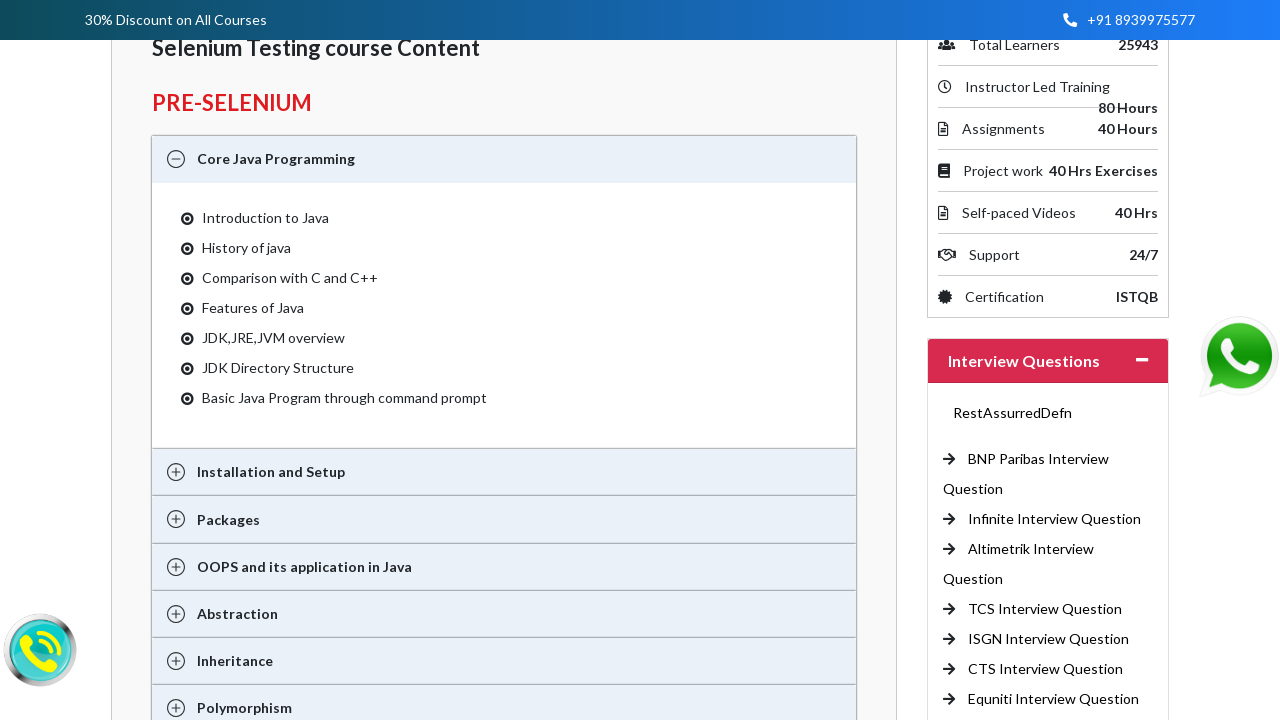

Clicked on the CTS Interview Question link at (1046, 669) on xpath=//a[text()='CTS Interview Question ']
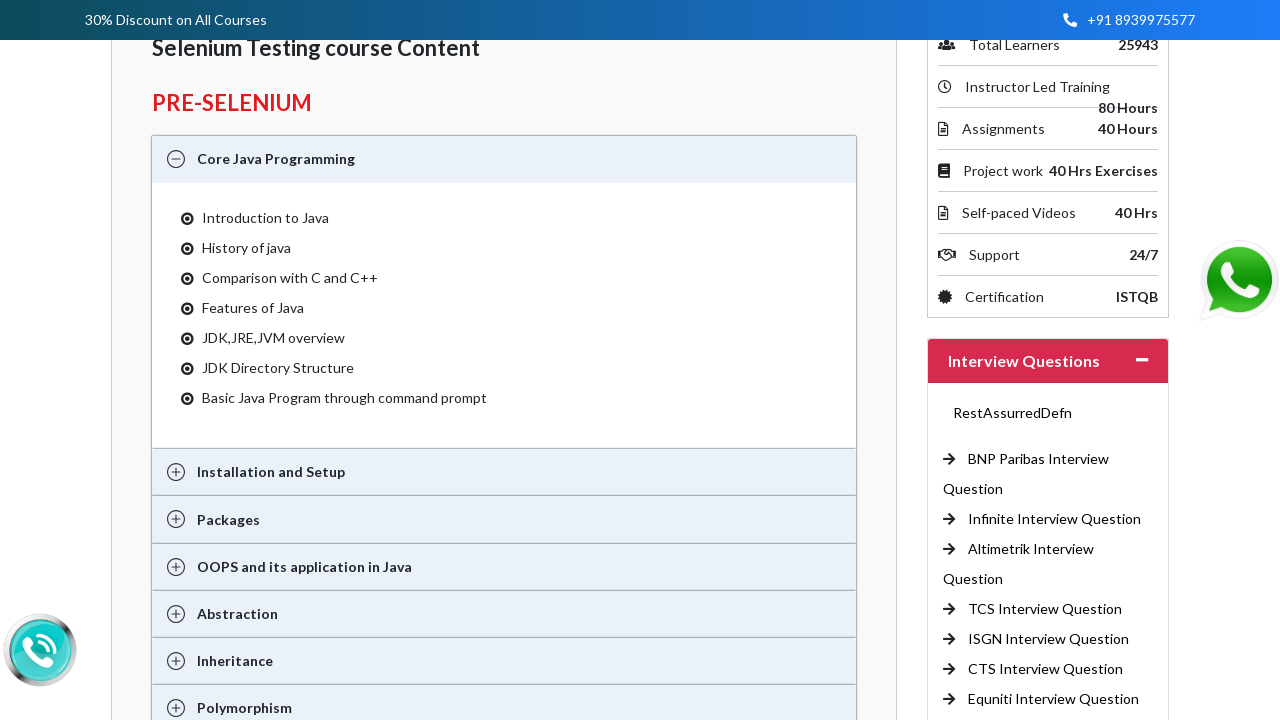

Waited for page navigation to complete (networkidle)
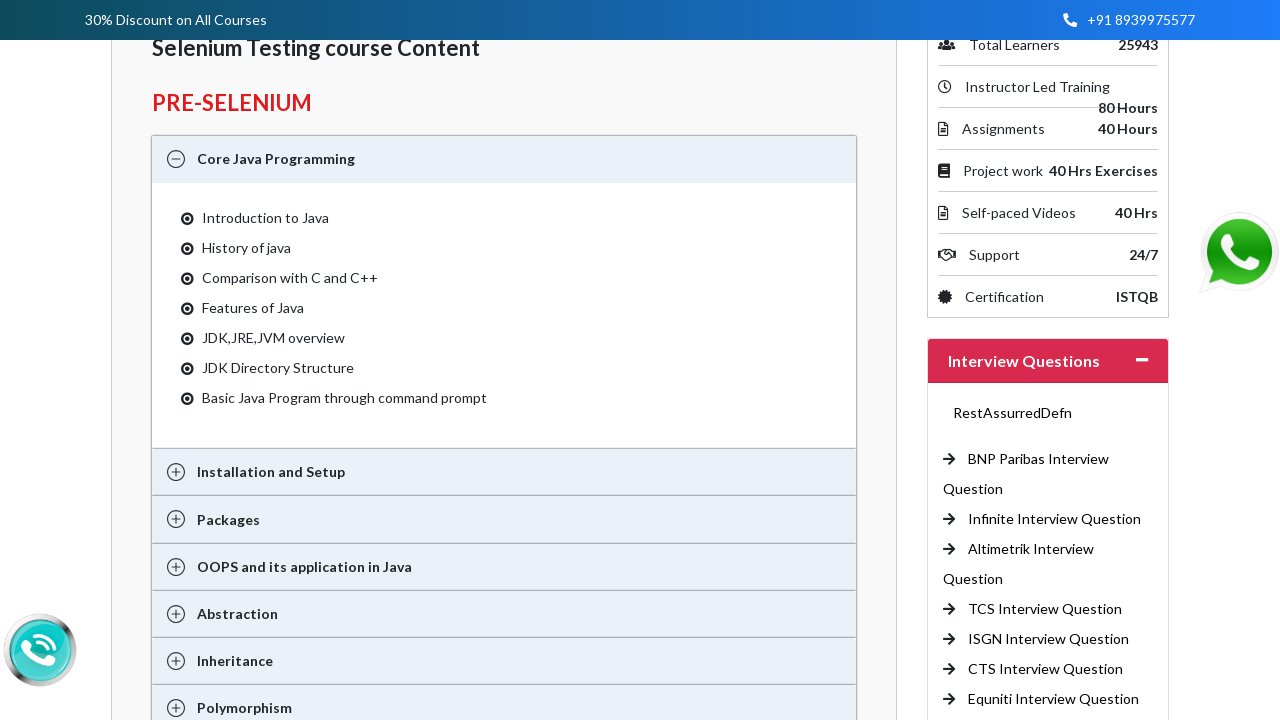

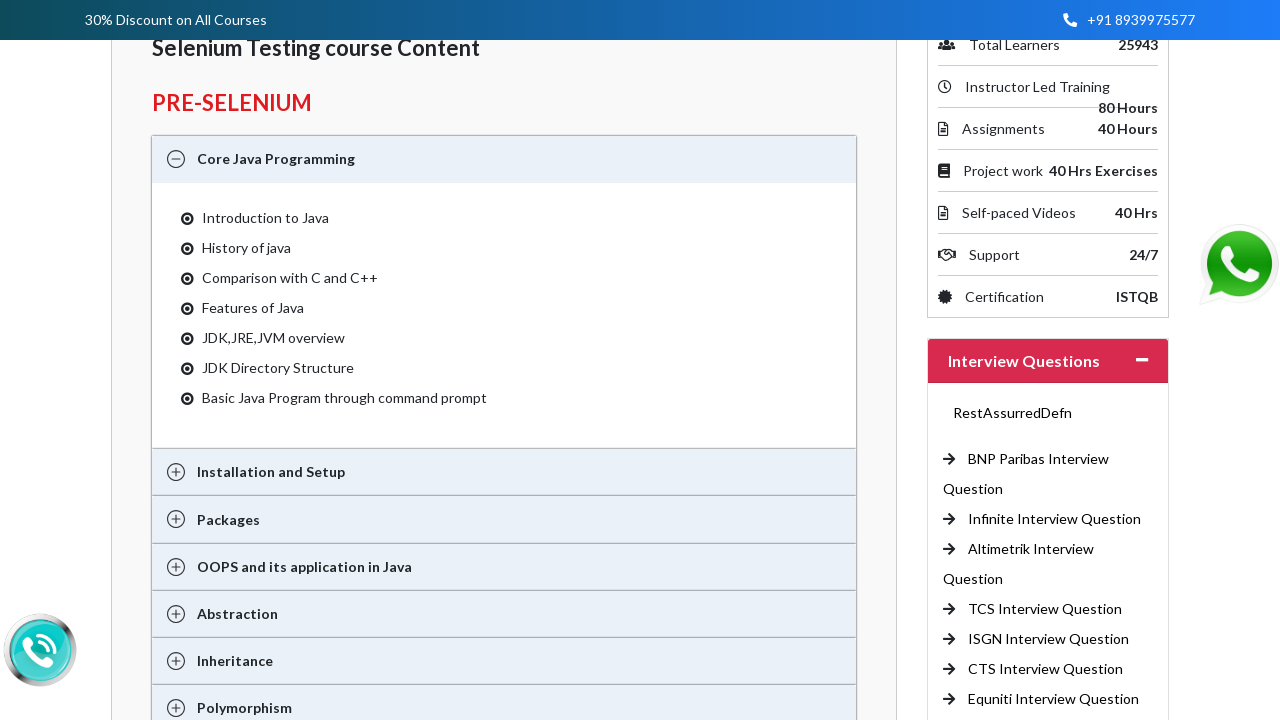